Tests the P2P money transfer form by filling in a debit card number in the source card field on the Privat24 card transfer page.

Starting URL: https://next.privat24.ua/money-transfer/card

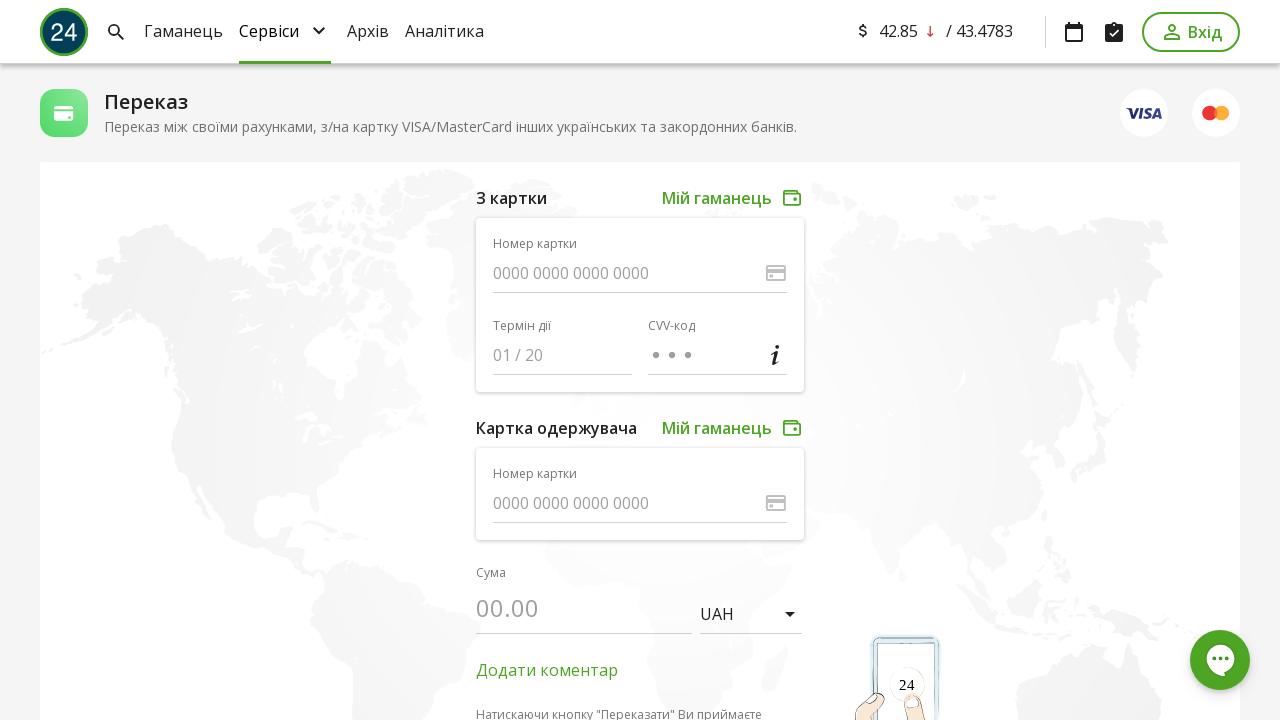

Filled source card field with debit card number on P2P money transfer form on input[data-qa-node='numberdebitSource']
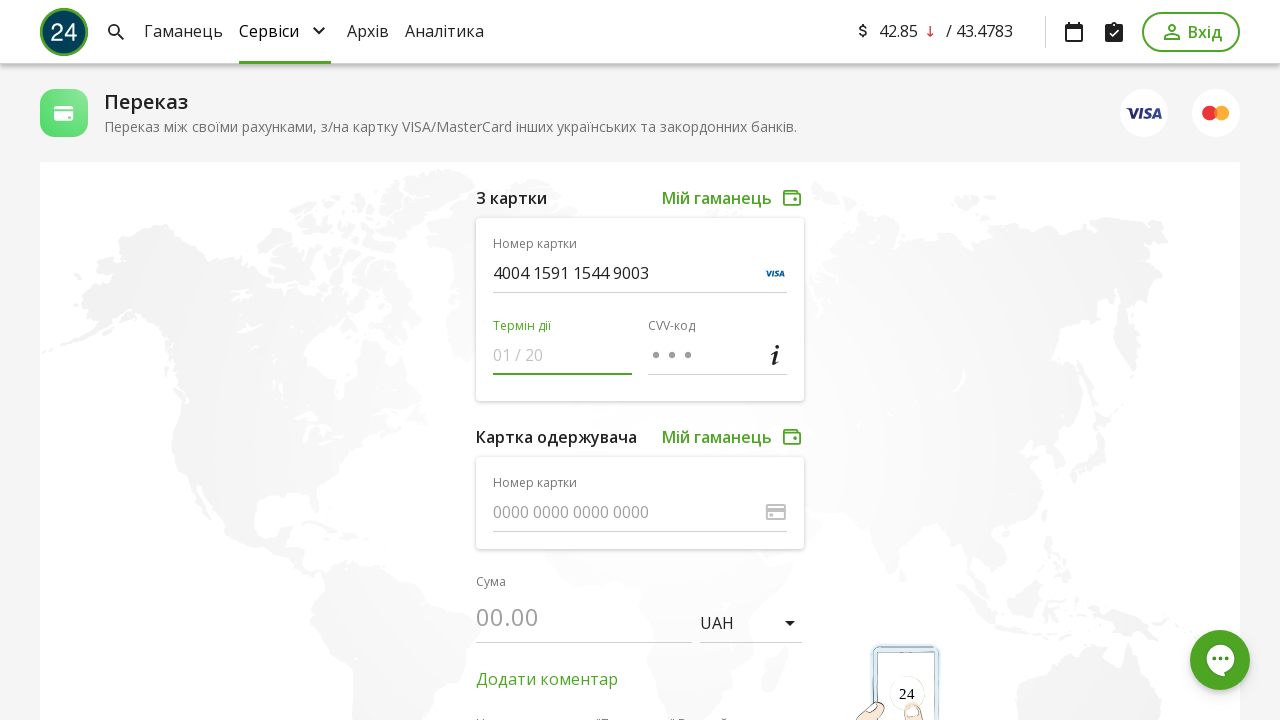

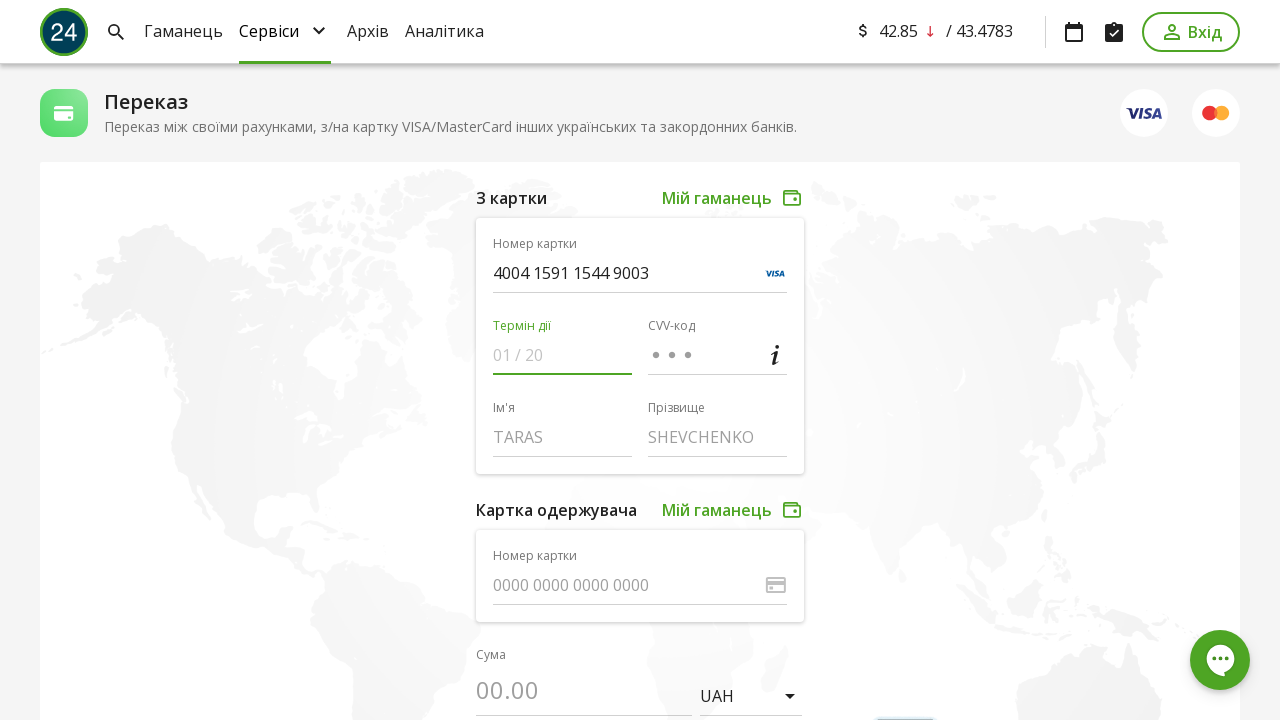